Validates that the page title is "Home | Test a pet" to ensure the correct page is loaded.

Starting URL: https://test-a-pet.vercel.app/

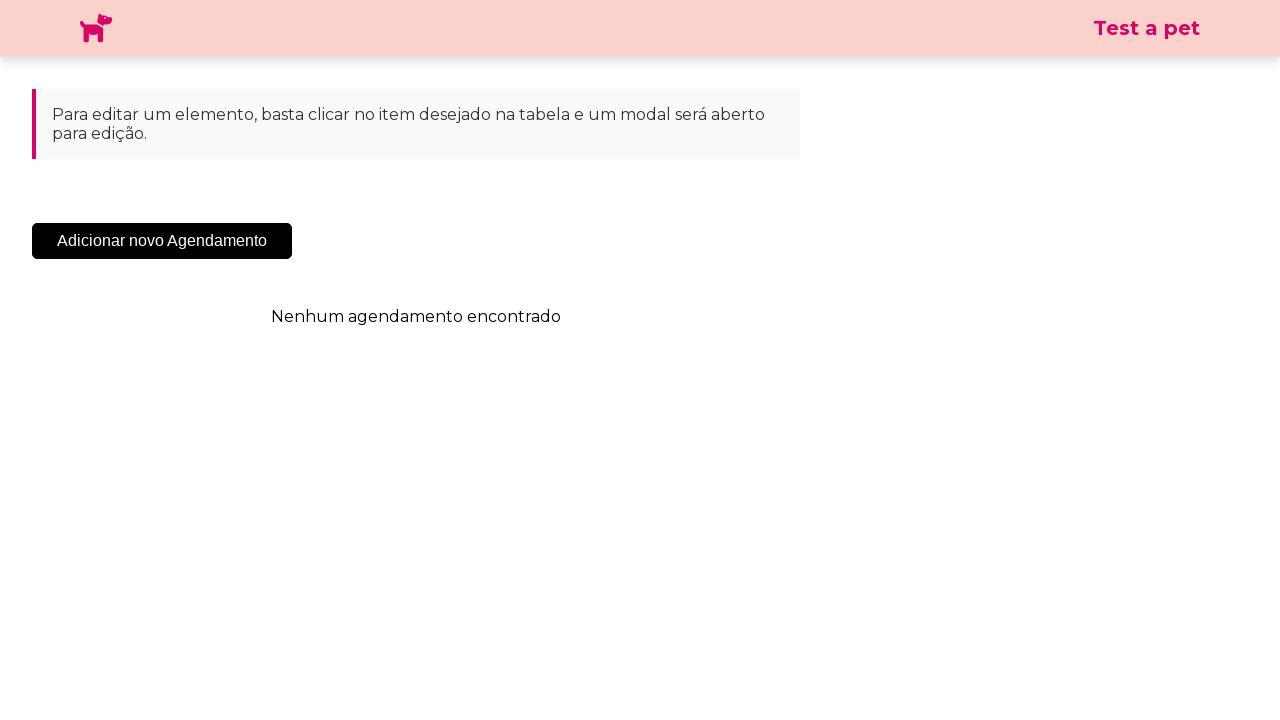

Navigated to https://test-a-pet.vercel.app/
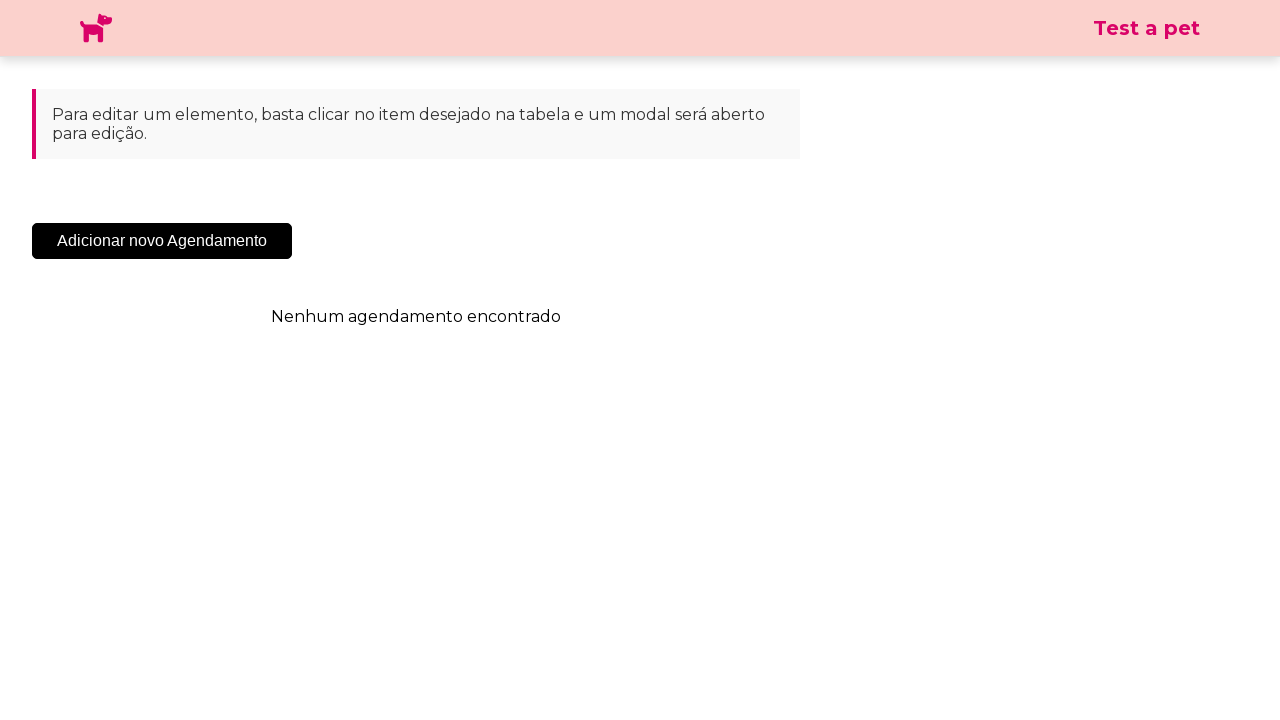

Verified page title is 'Home | Test a pet'
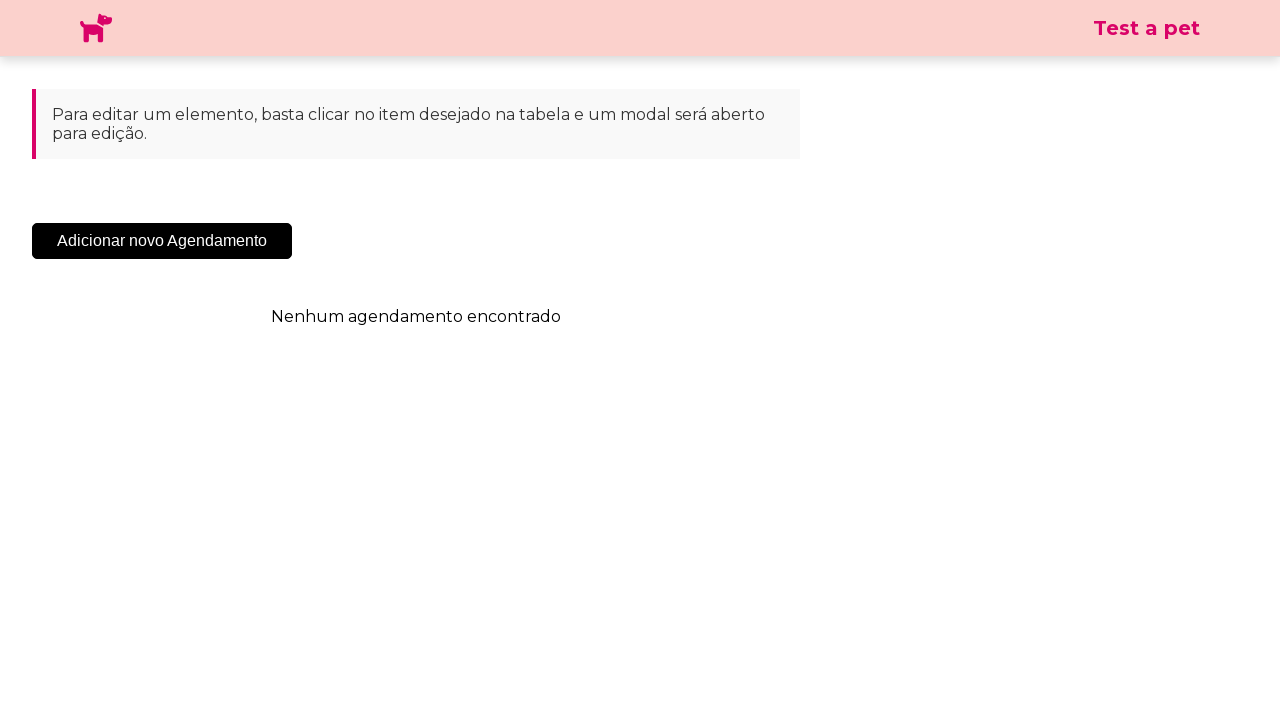

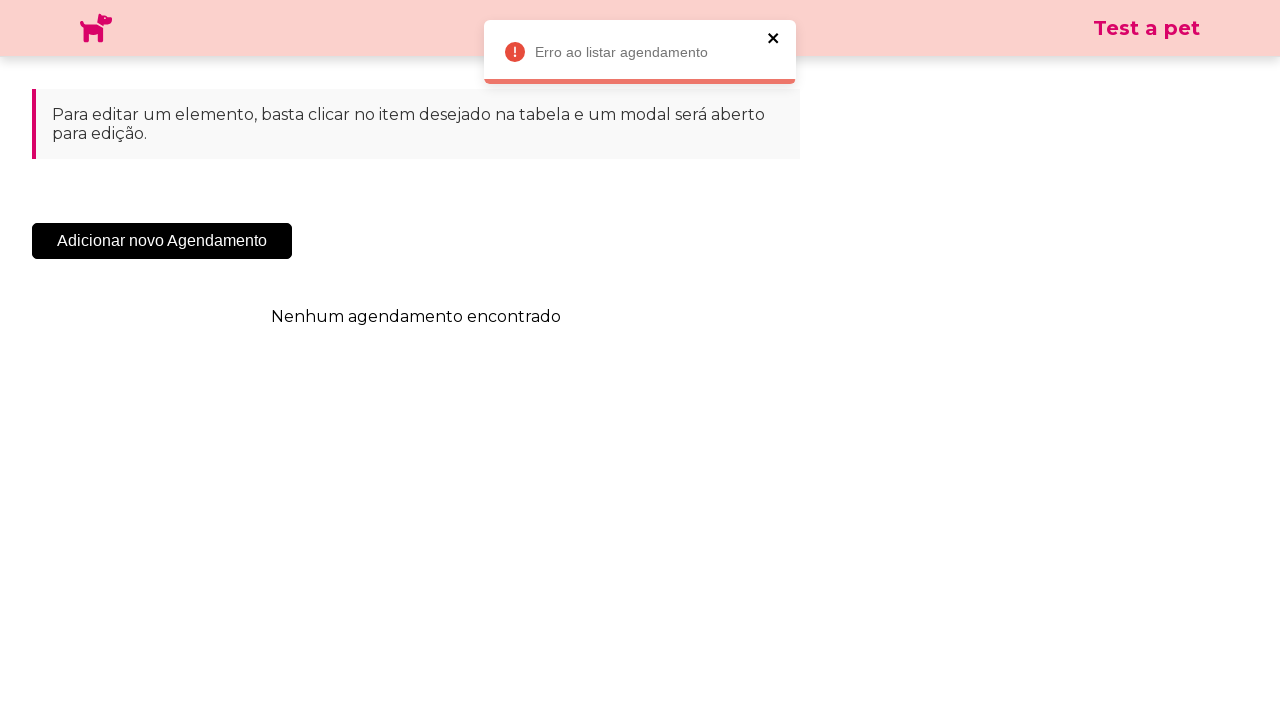